Navigates to a blog article about Selenium practice websites and verifies that the page loads with links present

Starting URL: https://bugbug.io/blog/testing-frameworks/best-selenium-practice-websites/

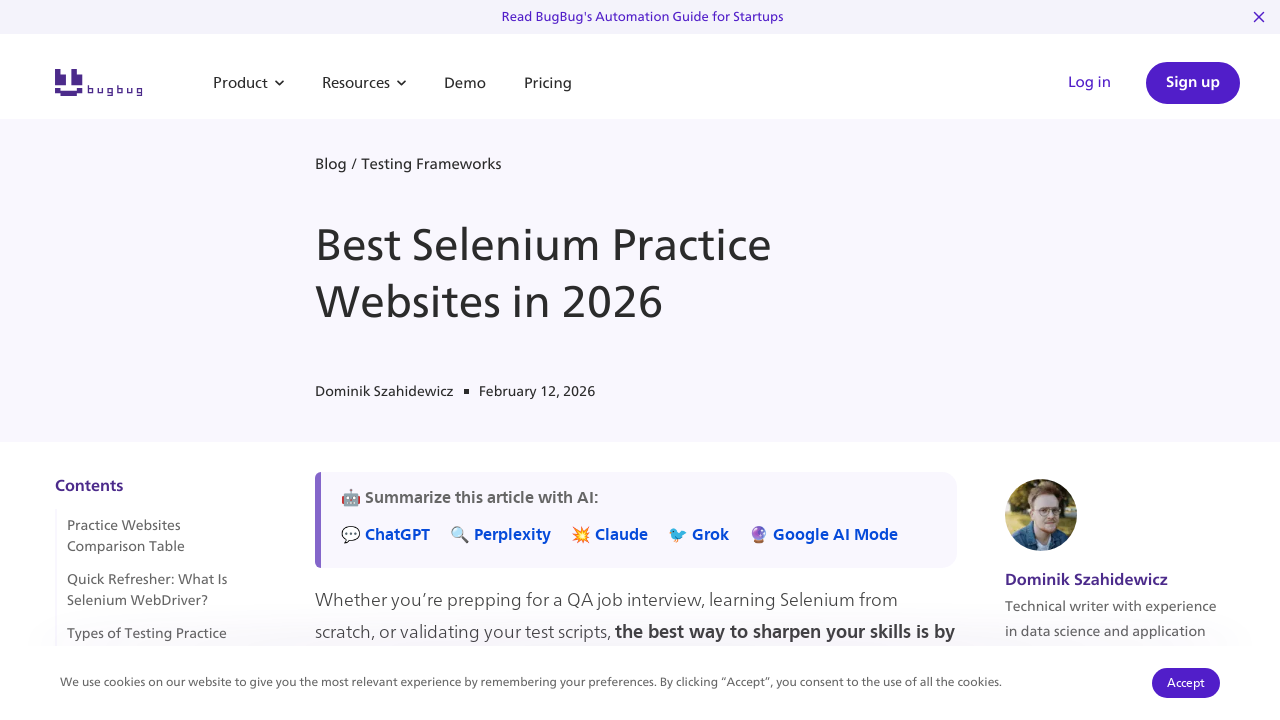

Navigated to blog article about best Selenium practice websites
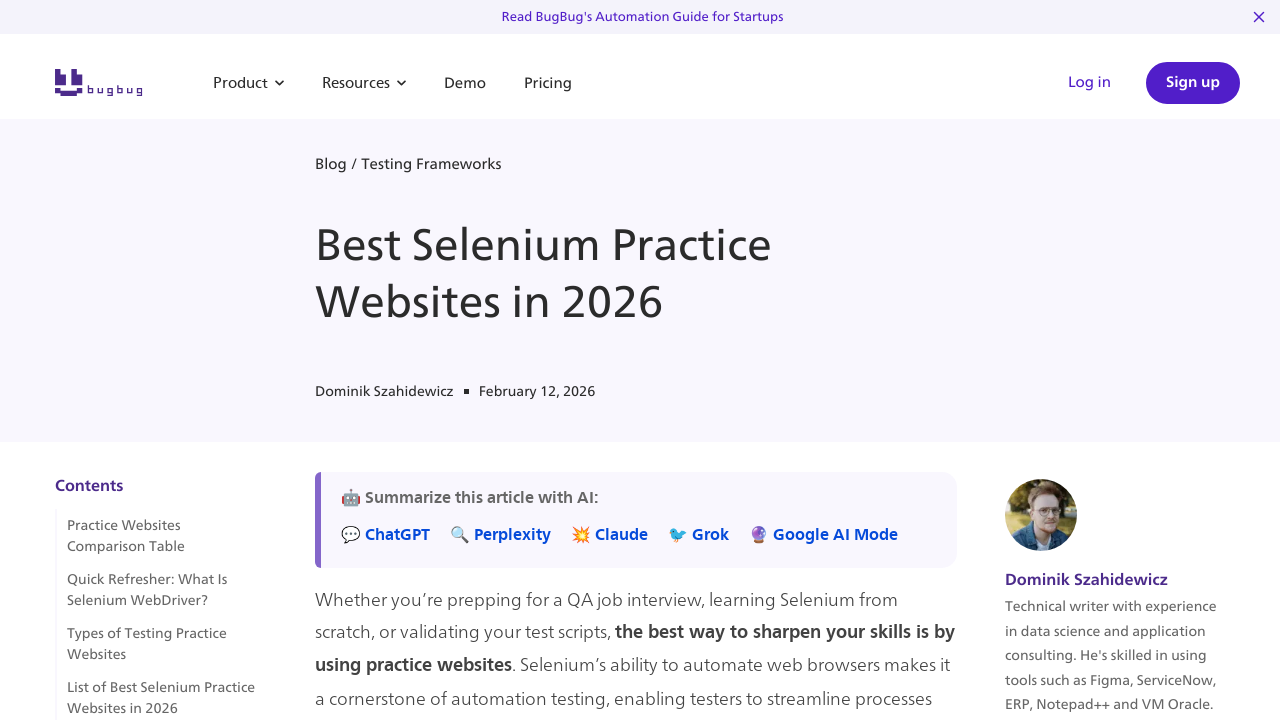

Waited for links to be present on the page
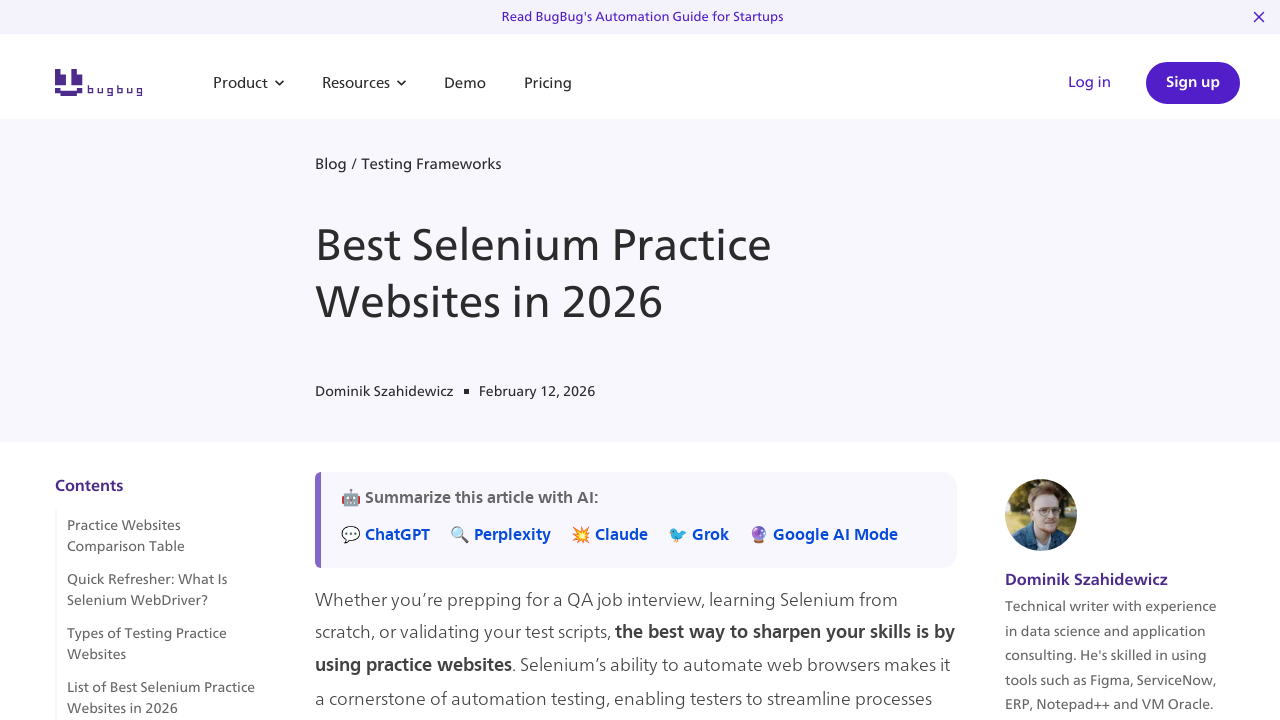

Located all anchor elements on the page
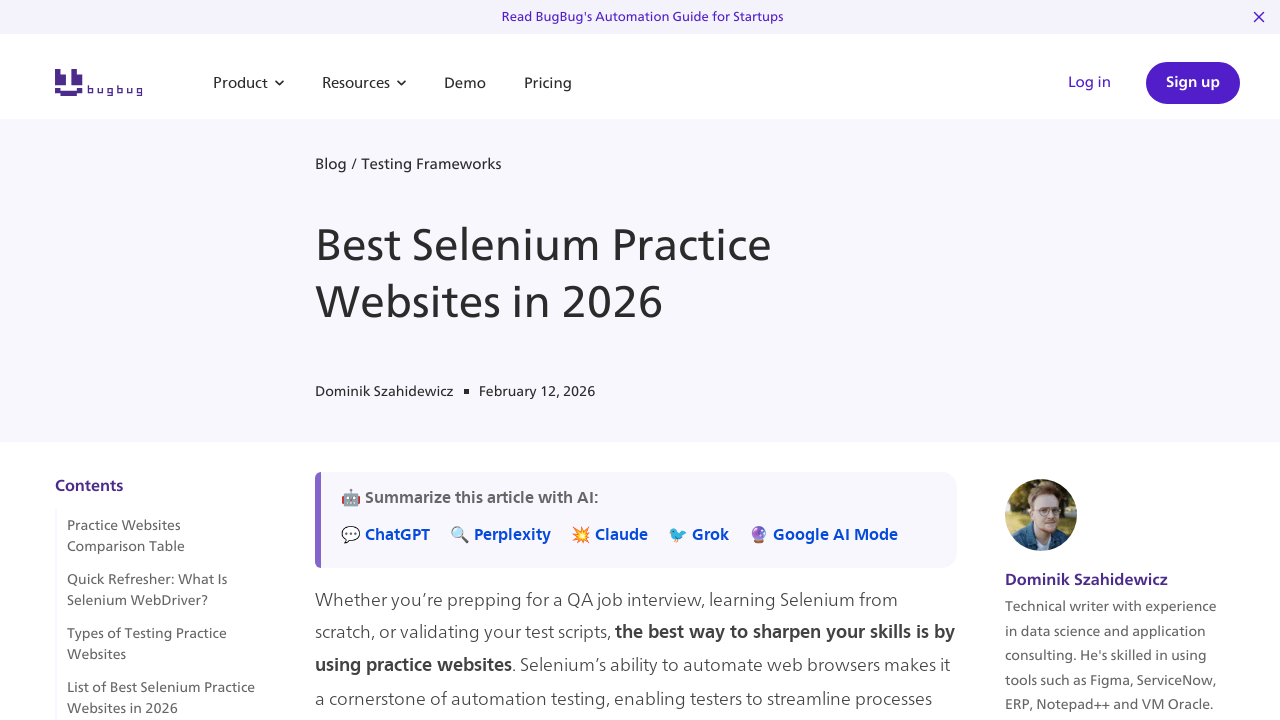

Verified that the first link is visible on the page
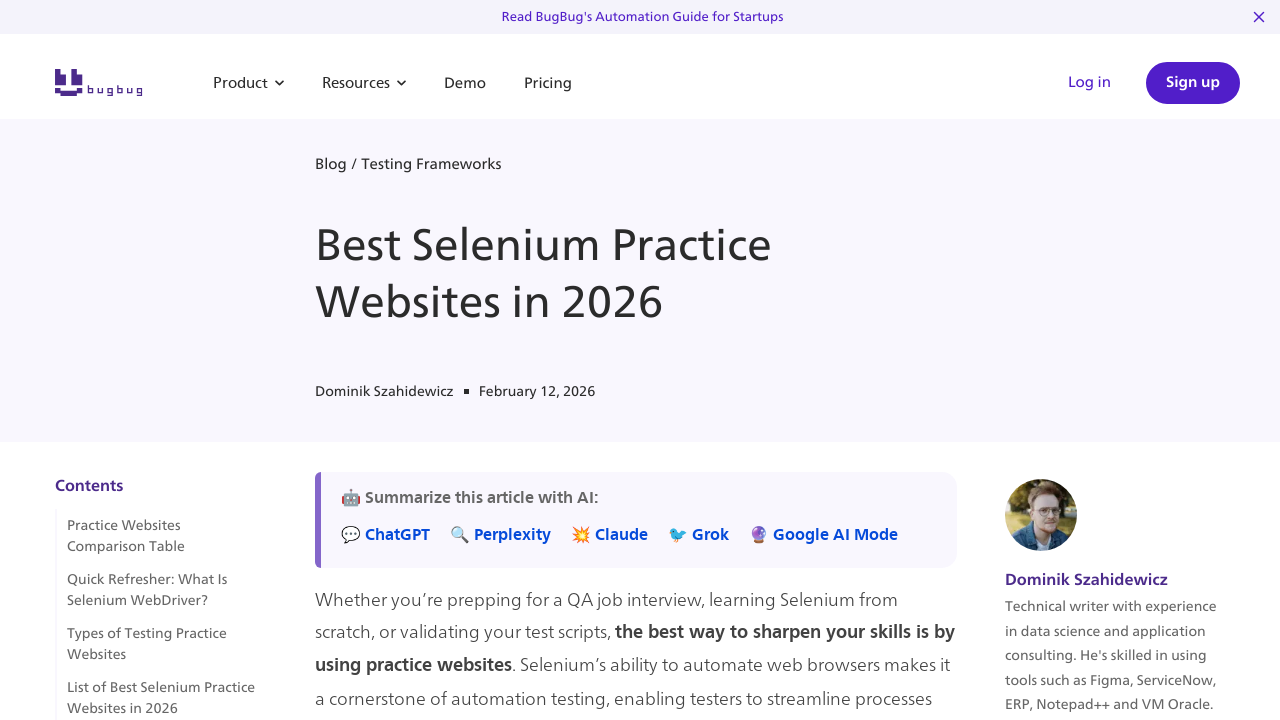

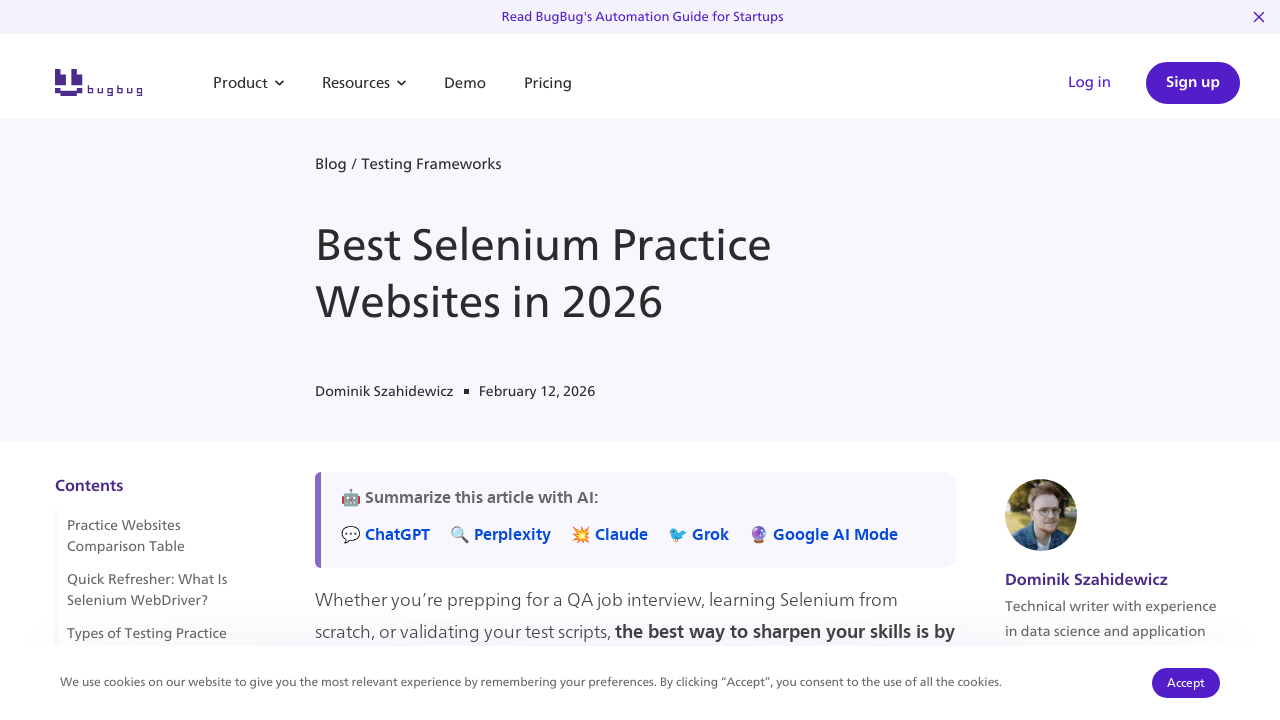